Tests key press event handling by sending an ENTER key and verifying the result message

Starting URL: http://the-internet.herokuapp.com/key_presses

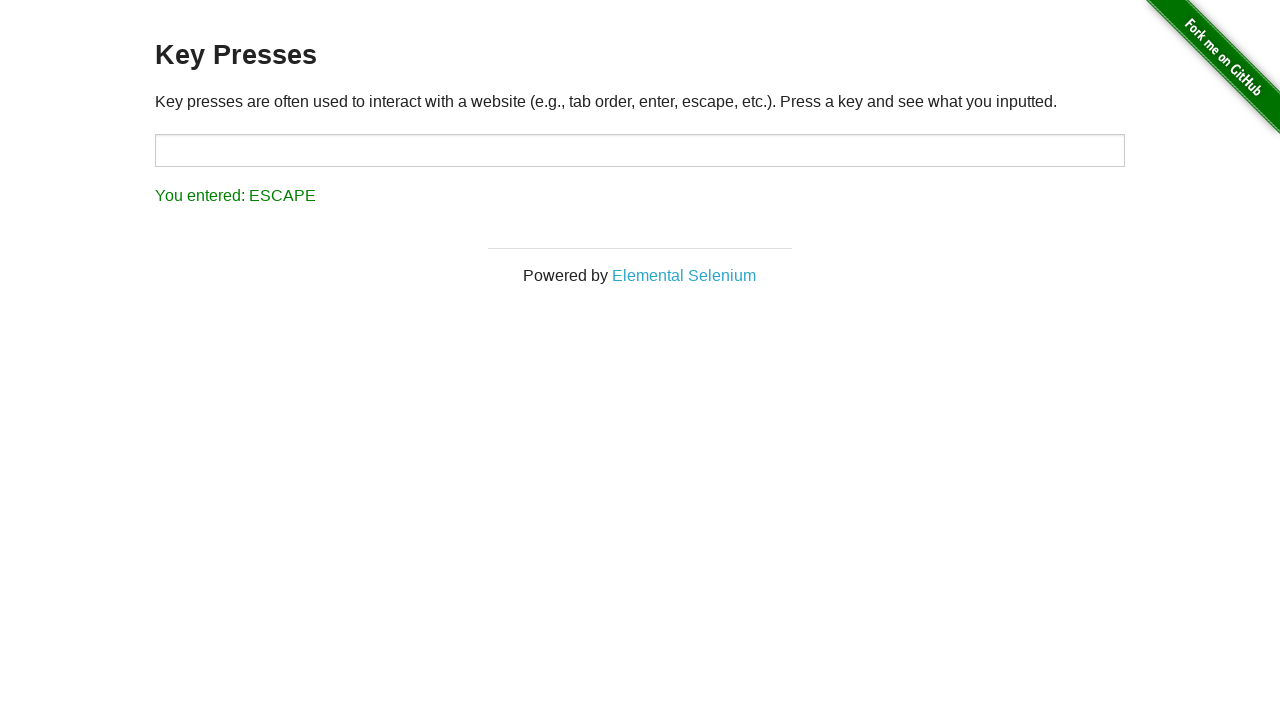

Pressed ENTER key
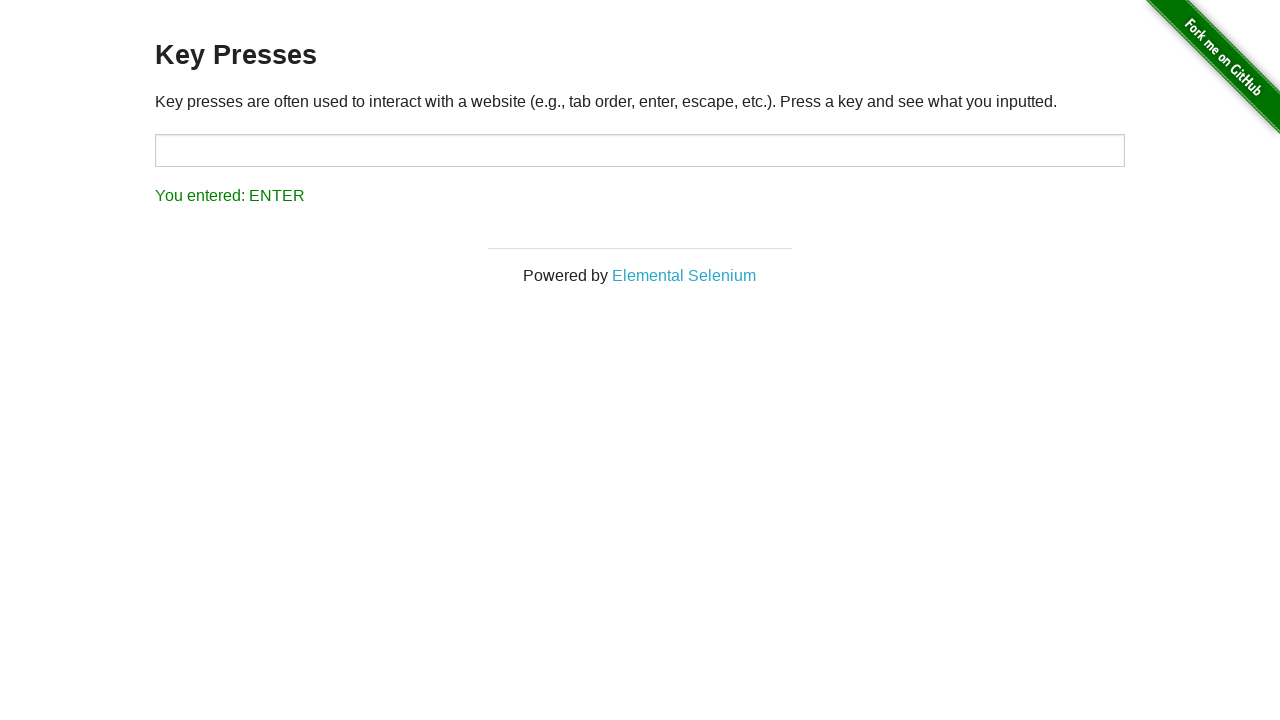

Retrieved result text from #result element
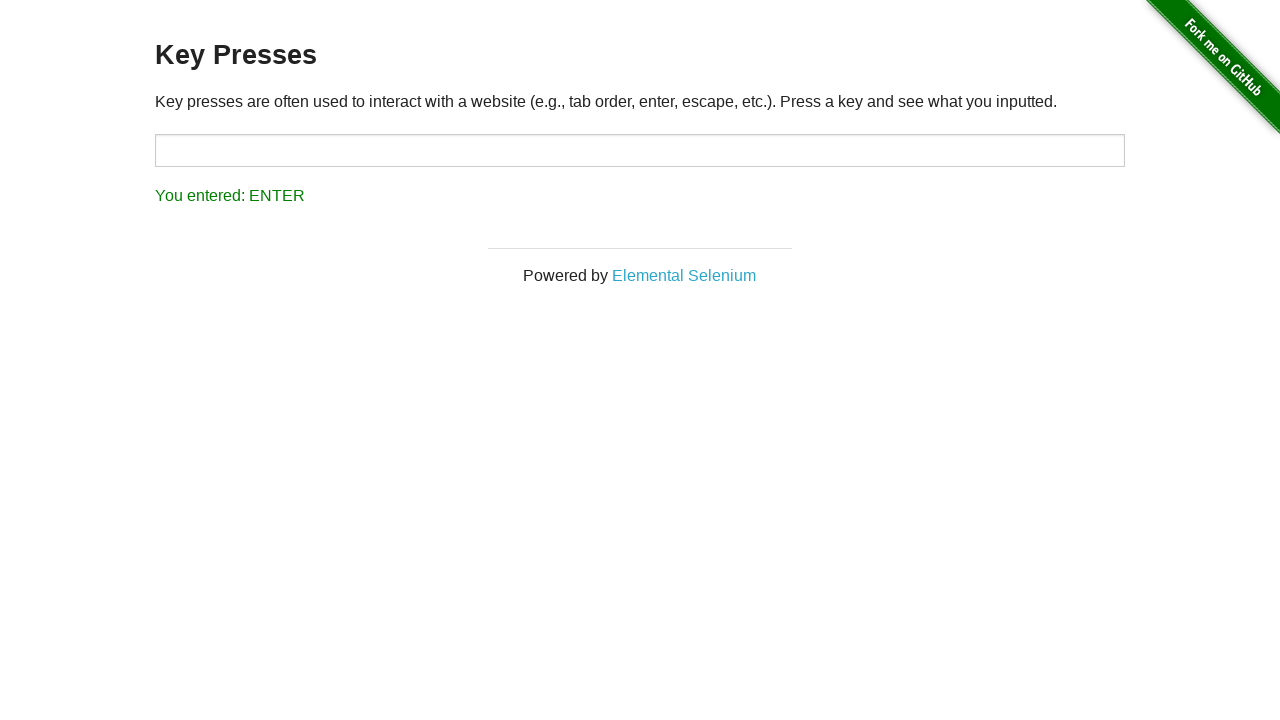

Verified result text matches 'You entered: ENTER'
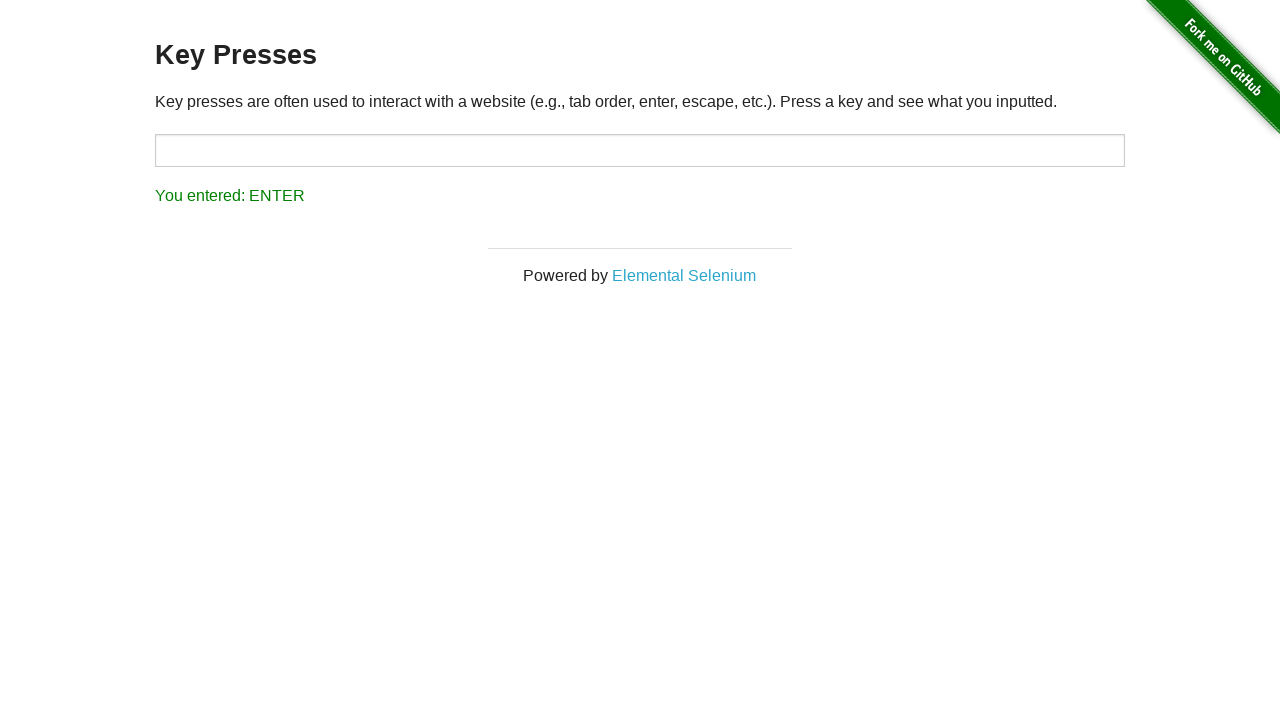

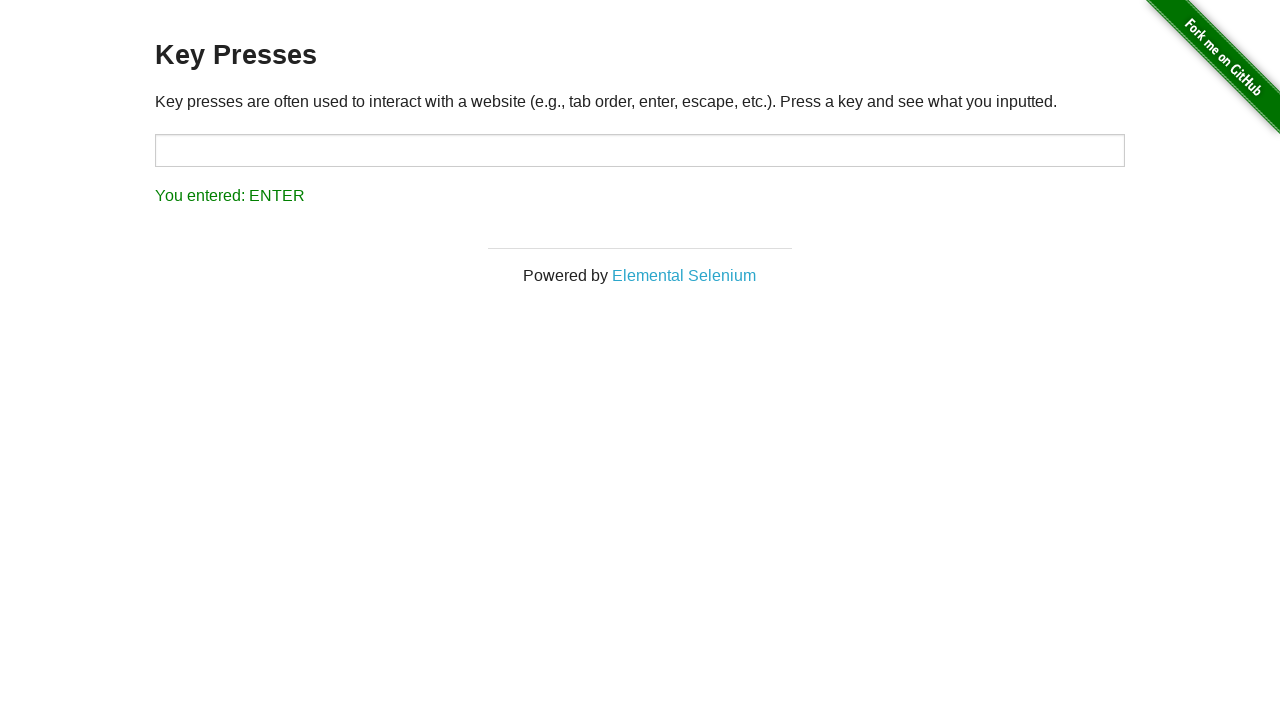